Tests Bootstrap dropdown functionality by clicking the dropdown button to open the menu, then selecting the "Action" option from the dropdown list.

Starting URL: https://getbootstrap.com/docs/4.0/components/dropdowns/#examples

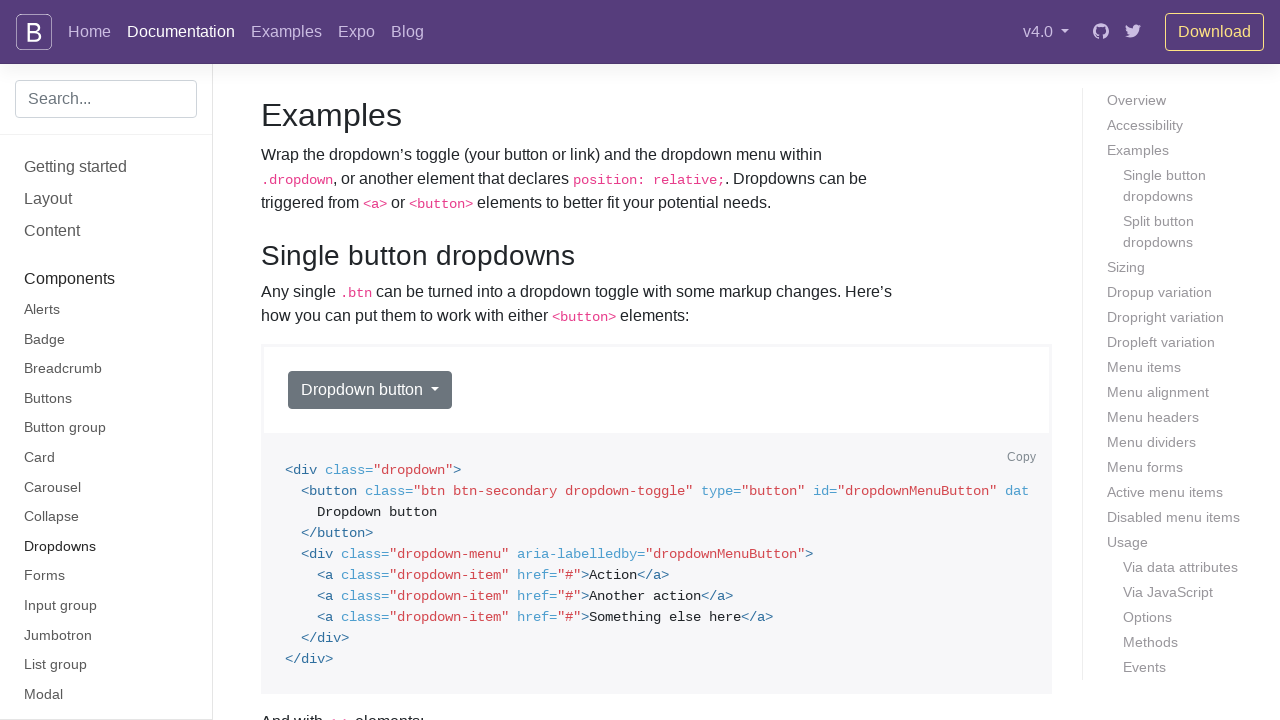

Clicked dropdown button to open the menu at (370, 390) on xpath=//button[contains(text(),'Dropdown button')]
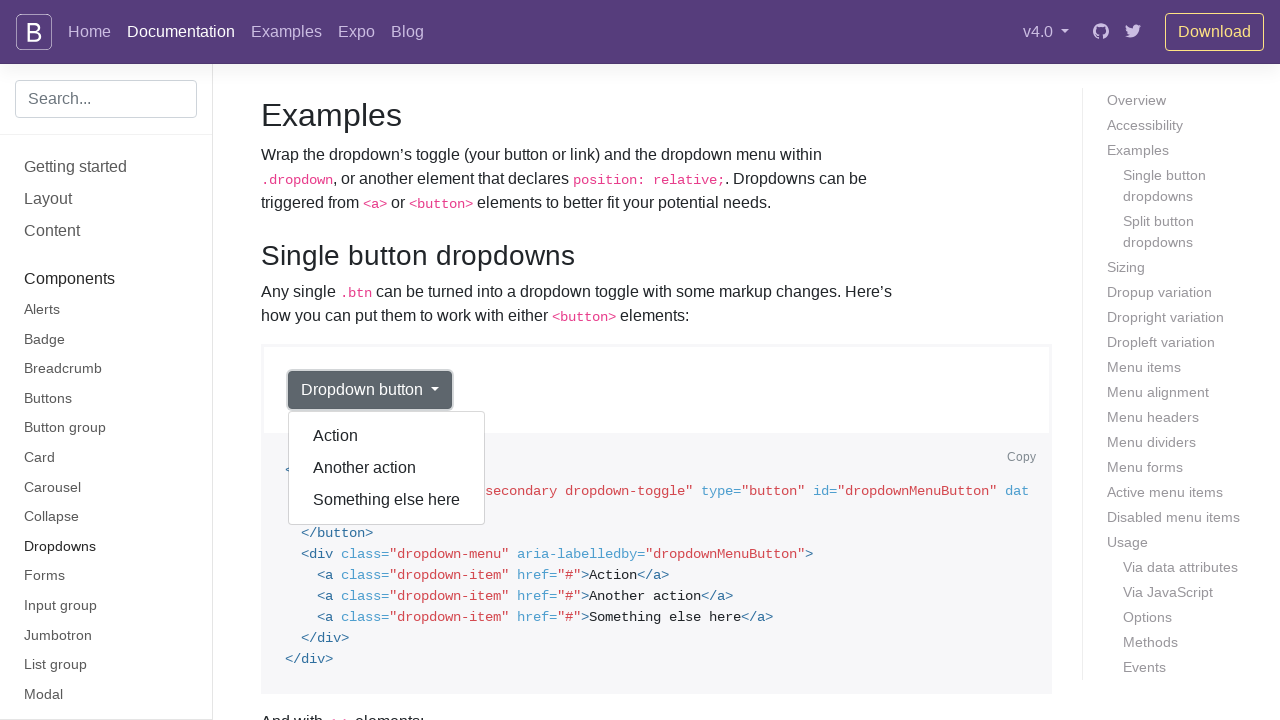

Dropdown menu appeared
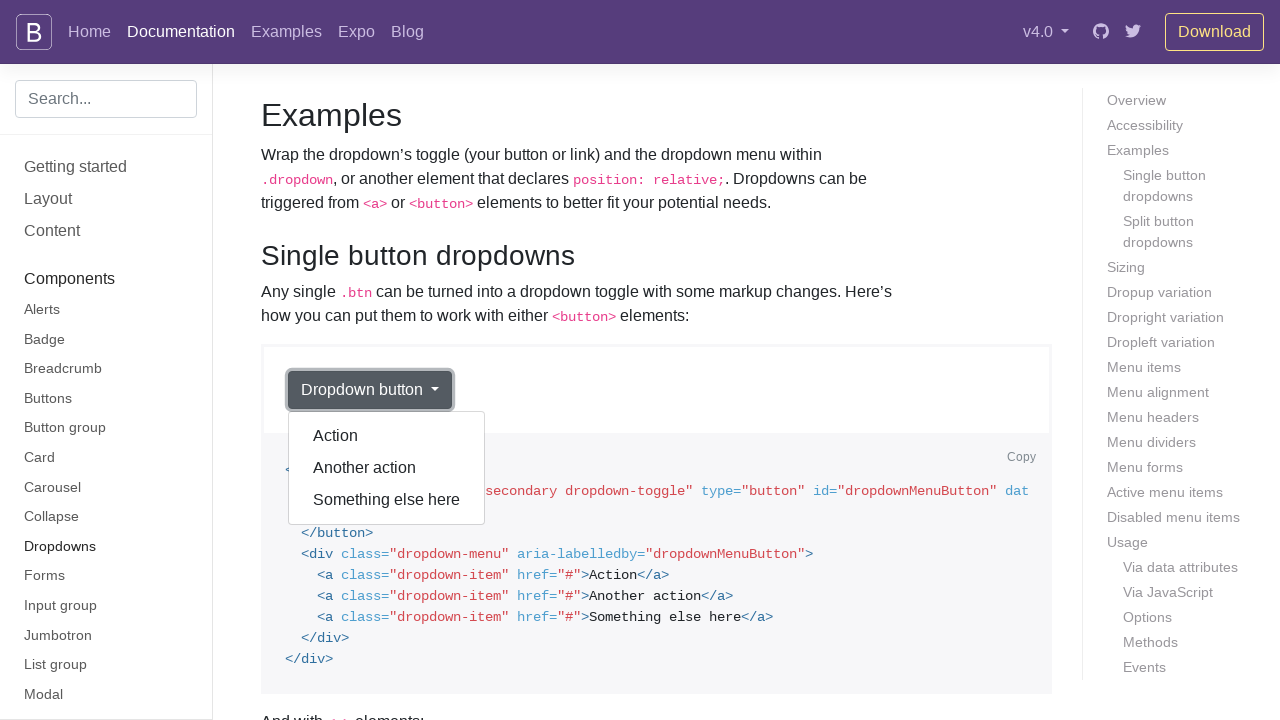

Selected 'Action' option from dropdown menu at (387, 436) on xpath=//div[contains(@class,'dropdown-menu show')]//a[contains(@class,'dropdown-
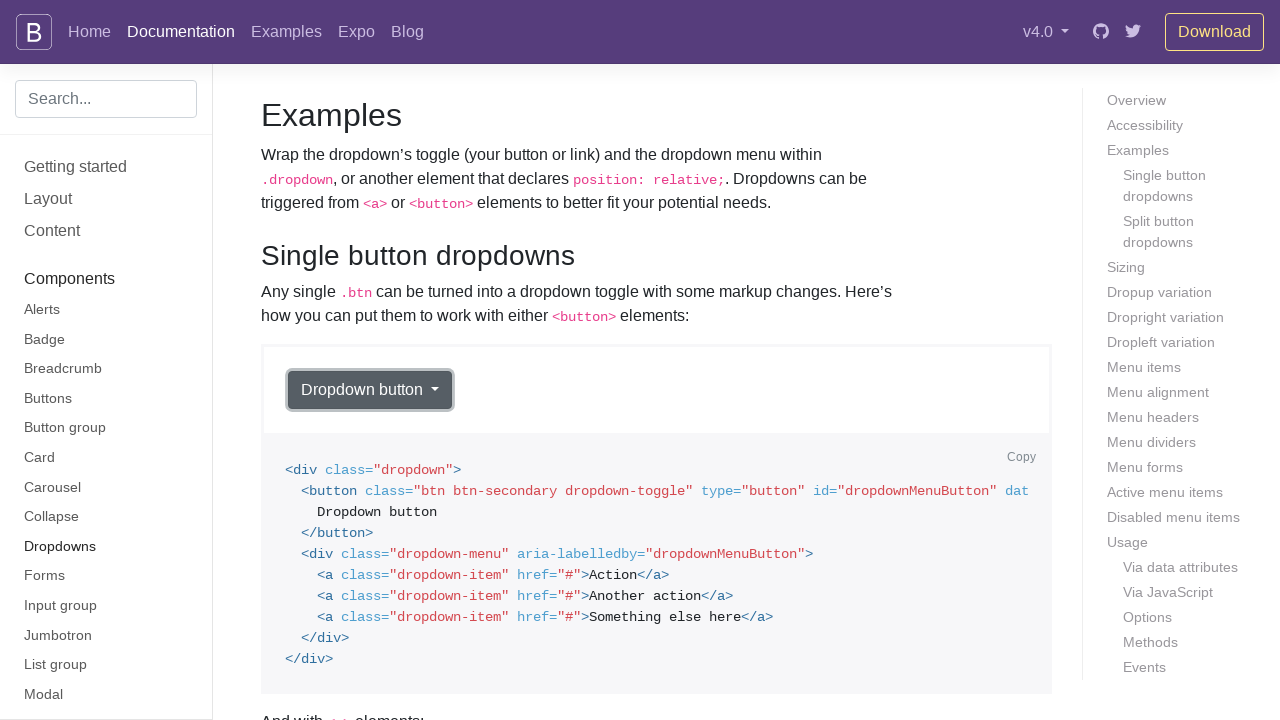

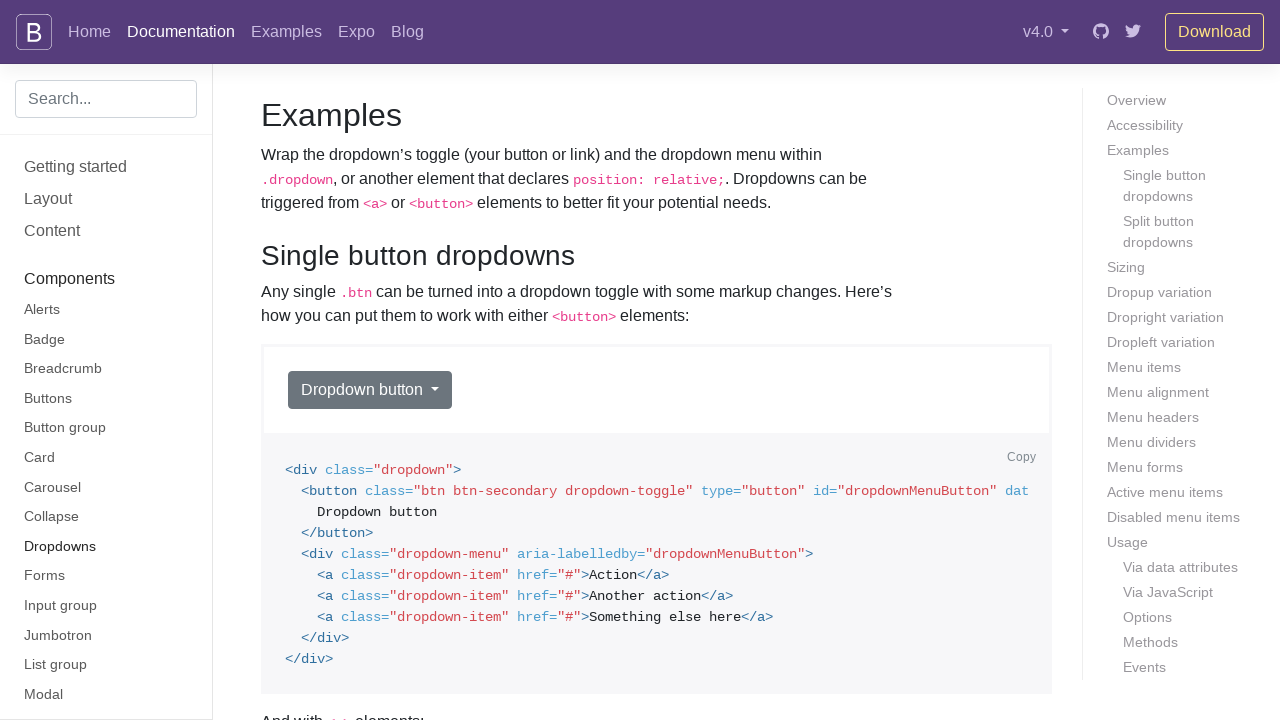